Tests JavaScript alert, confirmation, and prompt dialog handling by interacting with different alert types on a test page

Starting URL: http://only-testing-blog.blogspot.in/2014/01/textbox.html

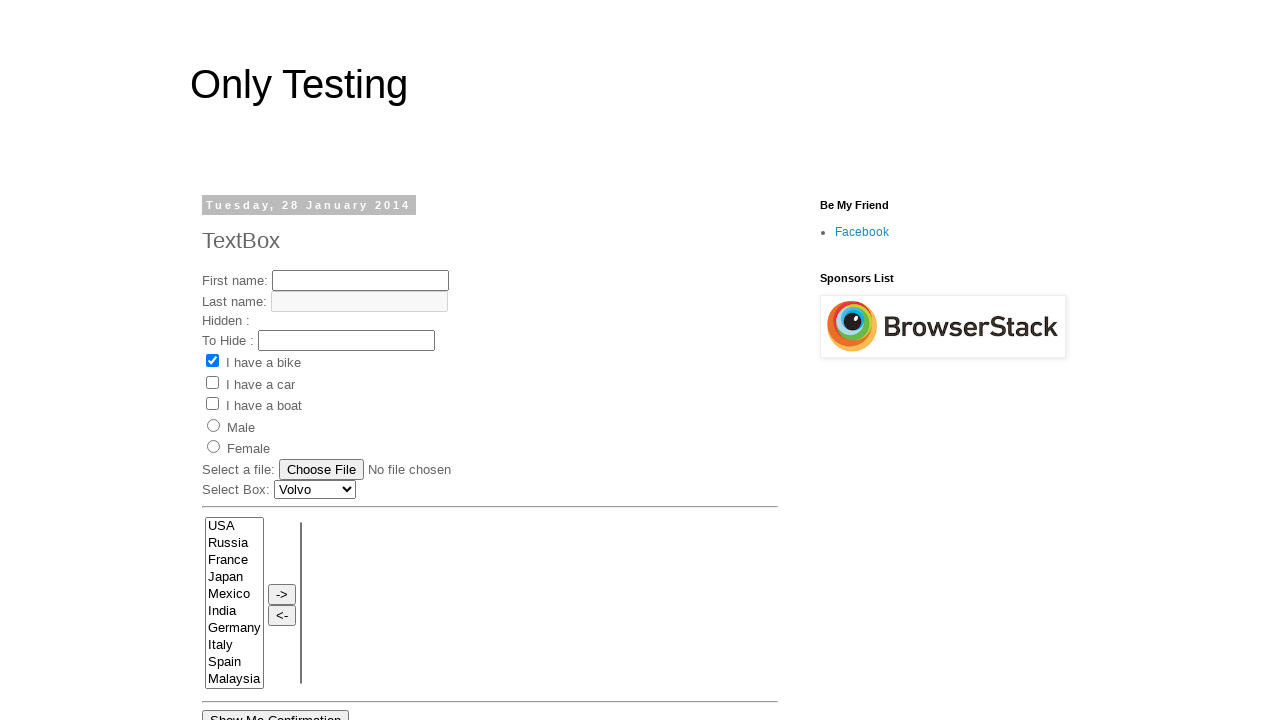

Clicked the 'Show Me Alert' button at (252, 360) on xpath=//input[@value='Show Me Alert']
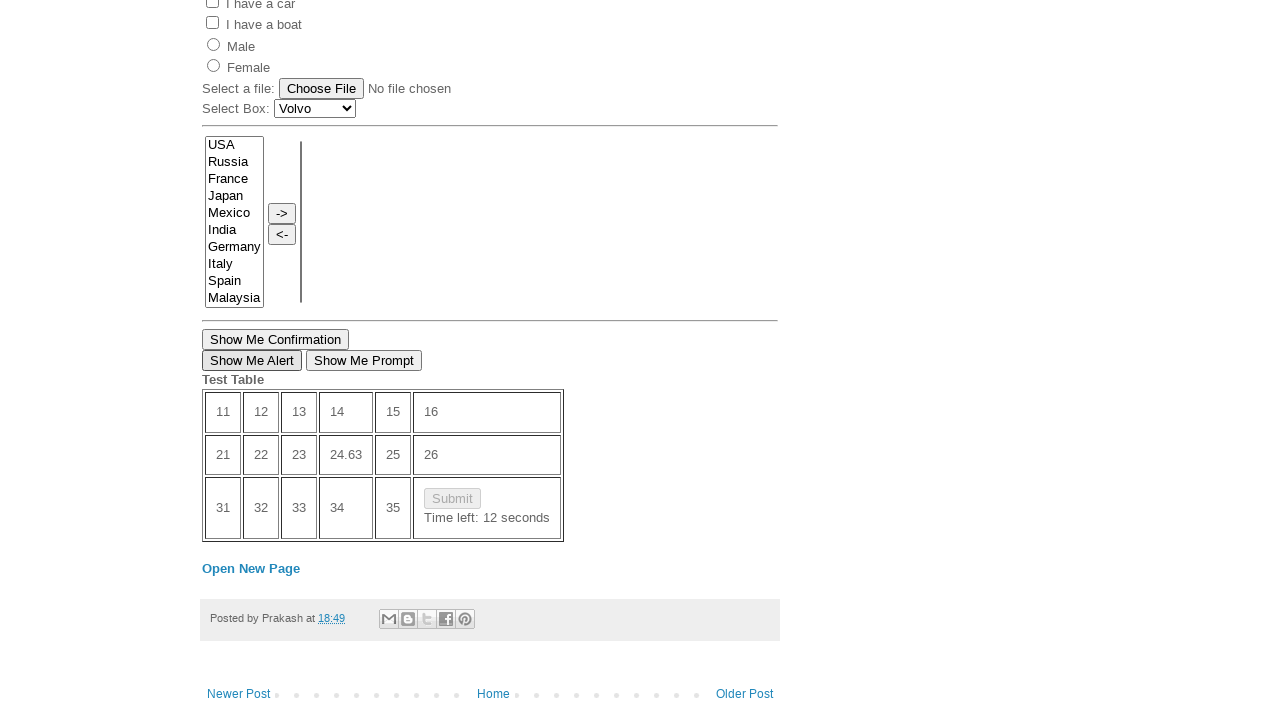

Set up dialog handler to accept alert
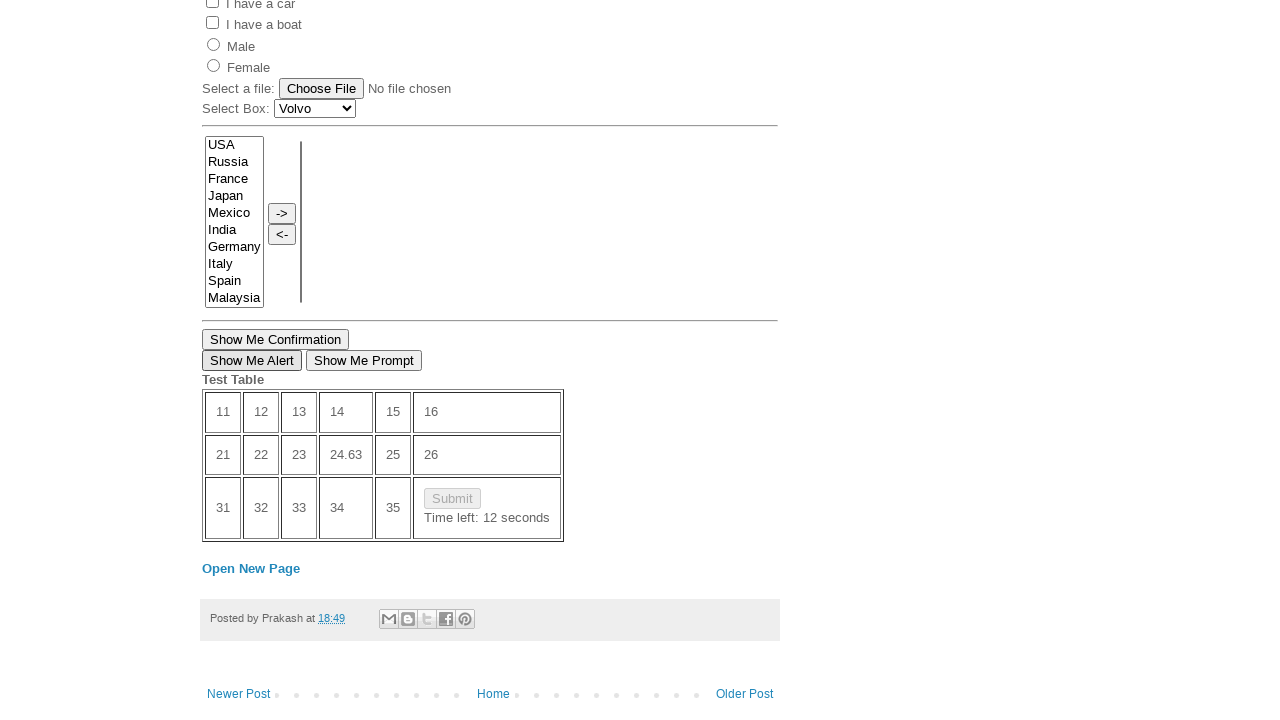

Waited 2 seconds for alert to be processed
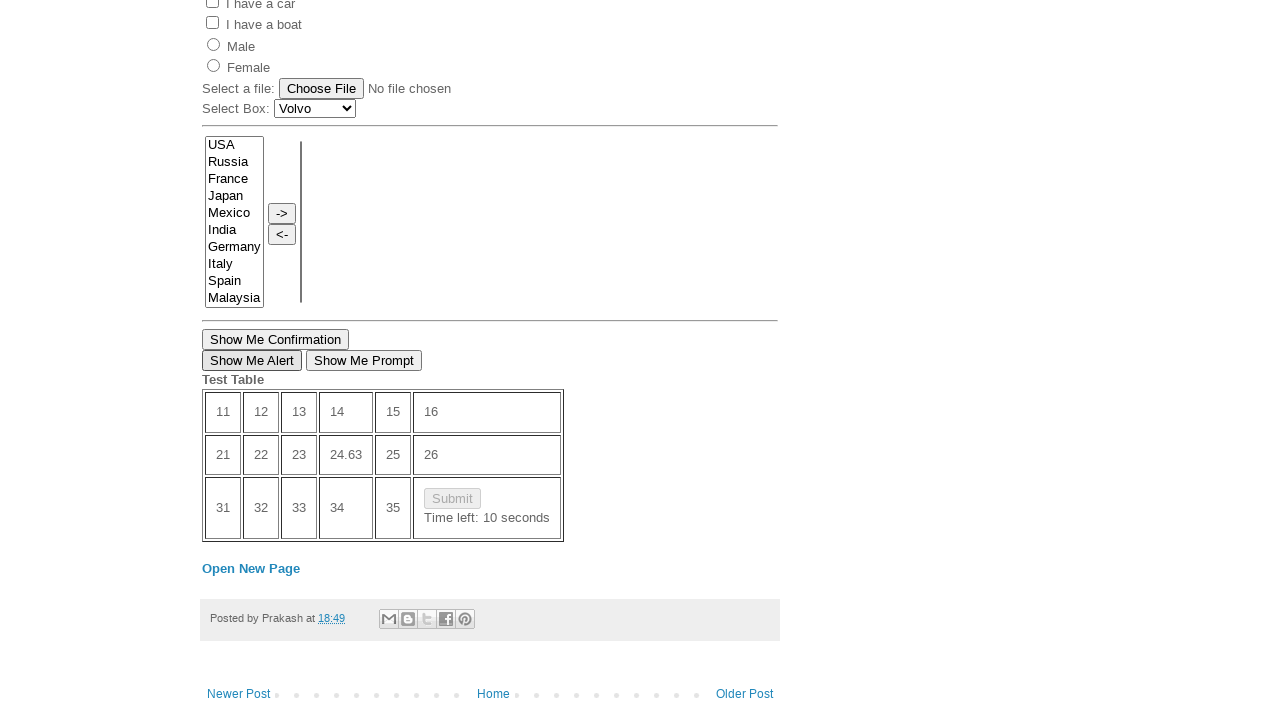

Clicked the 'Show Me Confirmation' button at (276, 339) on xpath=//button[@onclick='myFunction()']
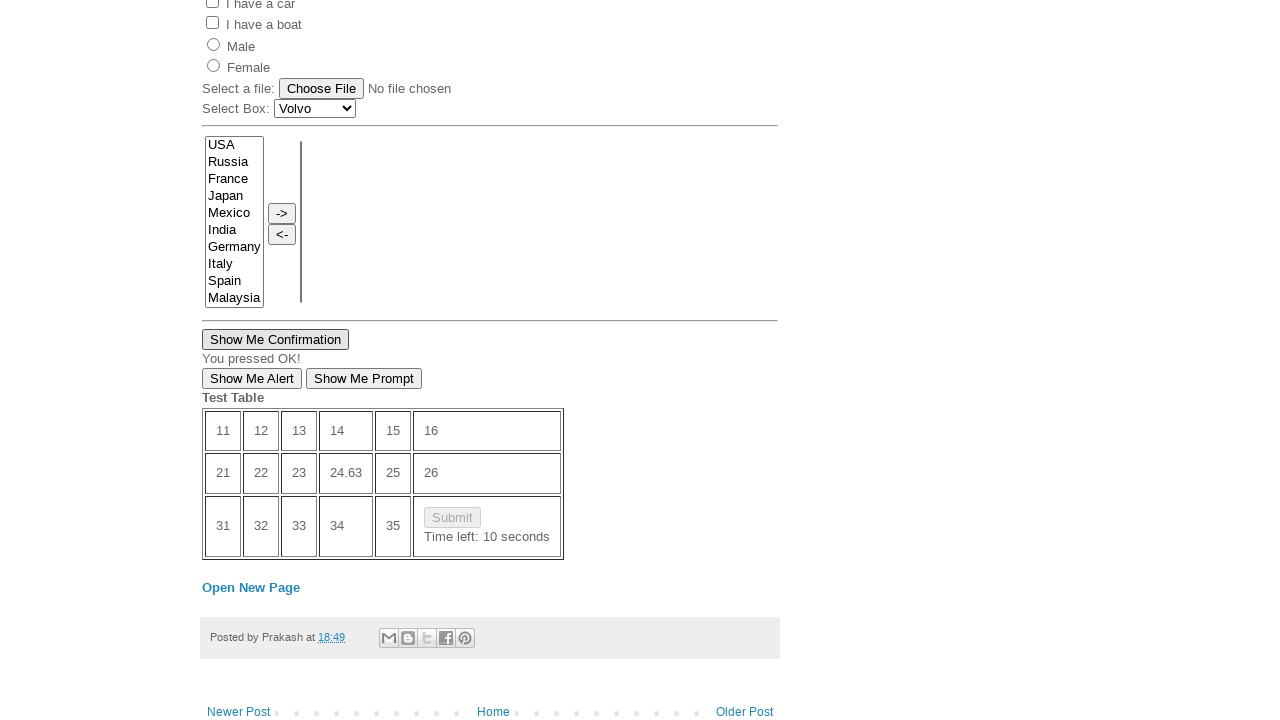

Set up dialog handler to dismiss confirmation
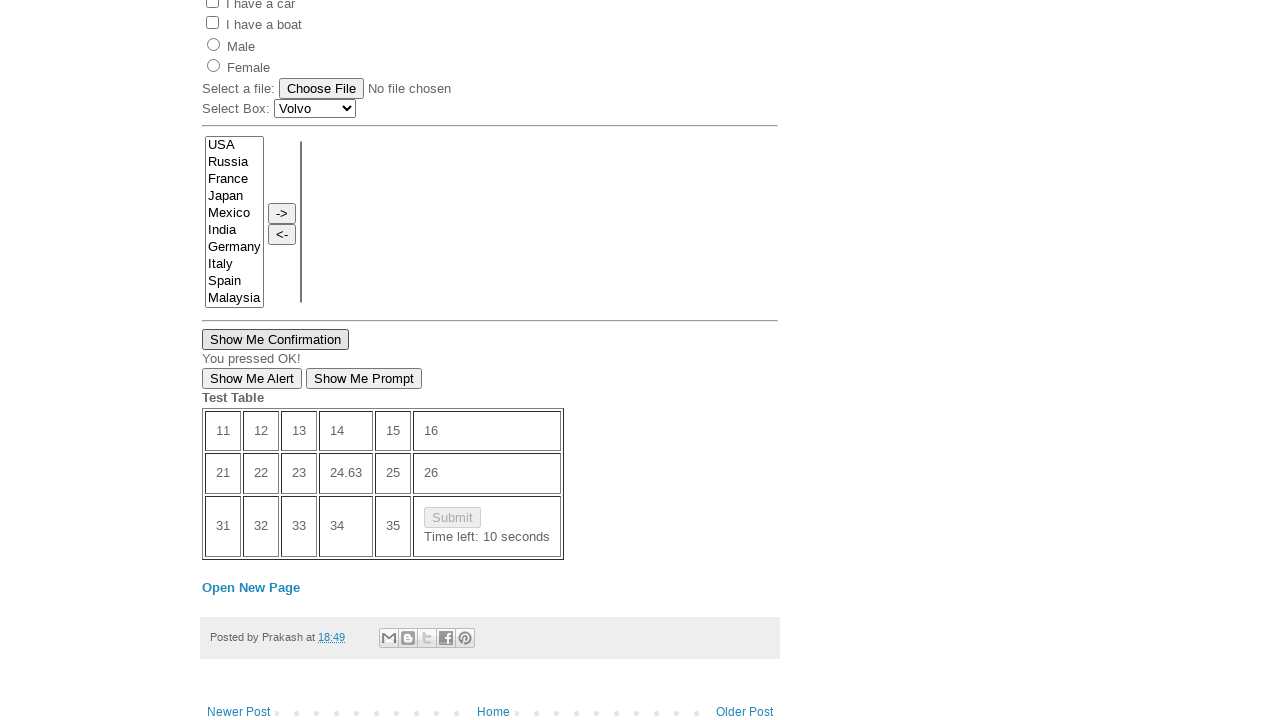

Waited 2 seconds for confirmation to be processed
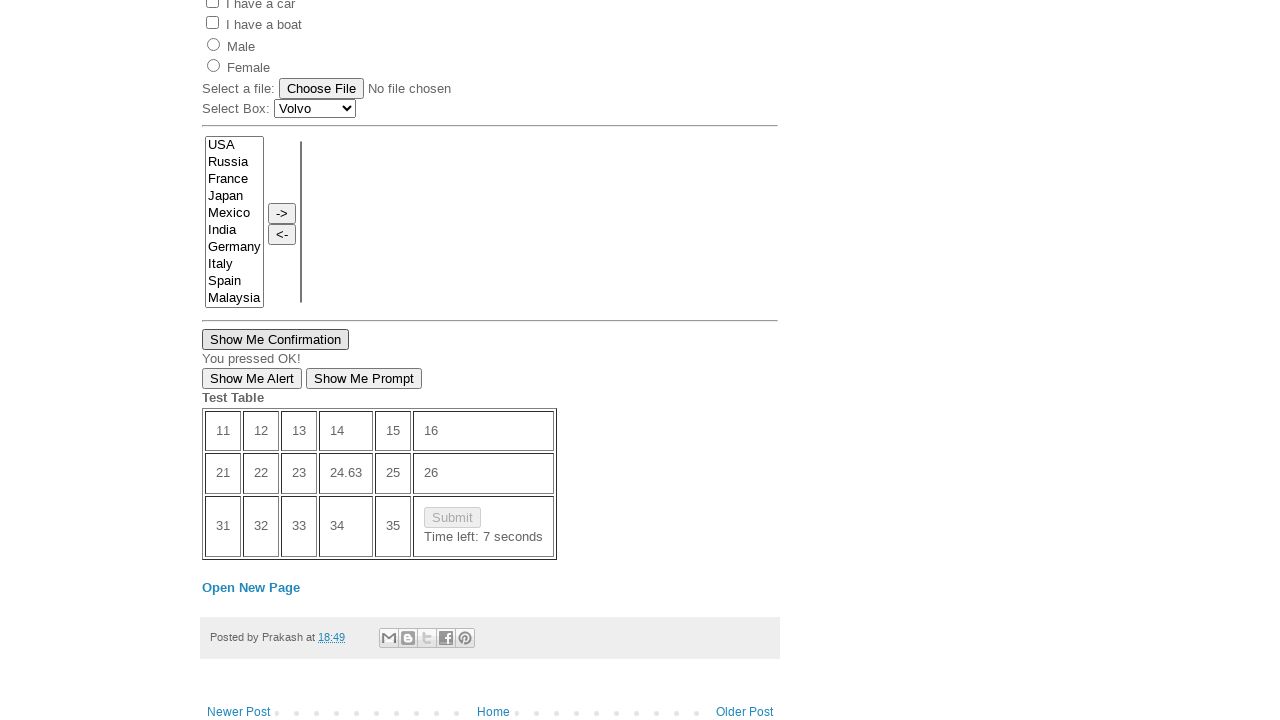

Clicked the 'Show Me Prompt' button at (364, 379) on xpath=//button[contains(.,'Show Me Prompt')]
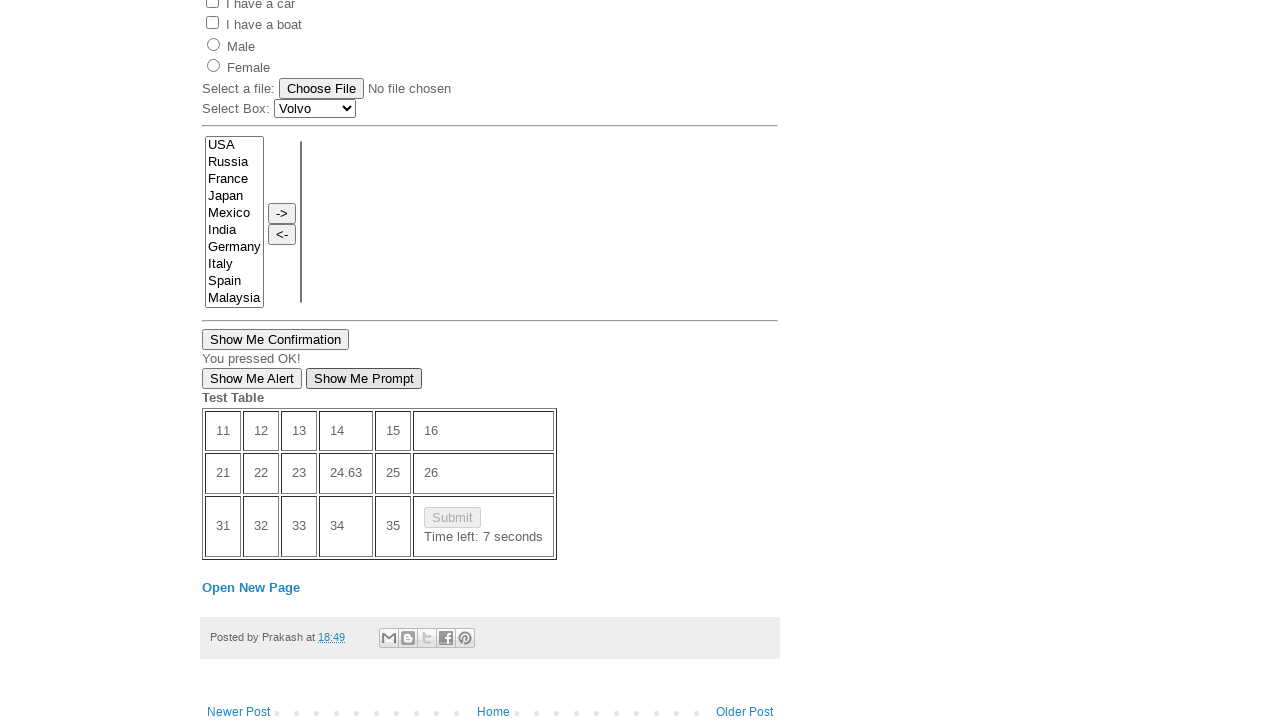

Set up dialog handler to accept prompt with text 'This Is John'
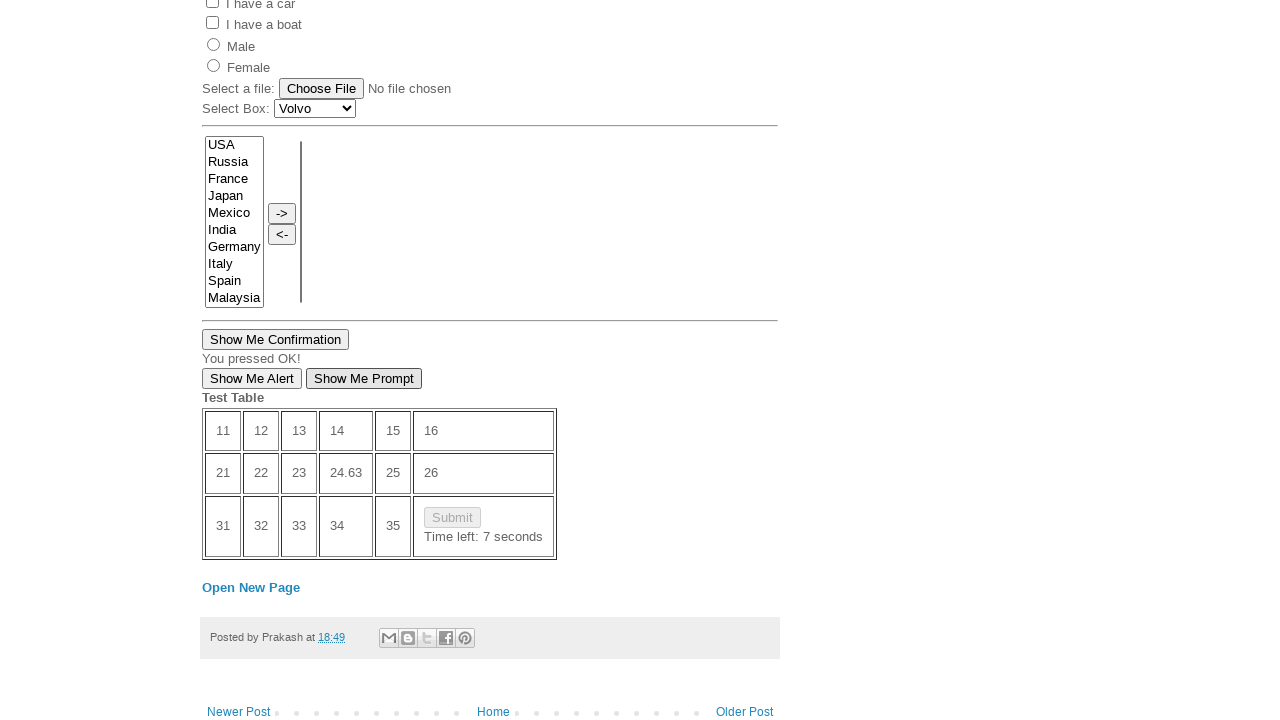

Waited 2 seconds for prompt to be processed
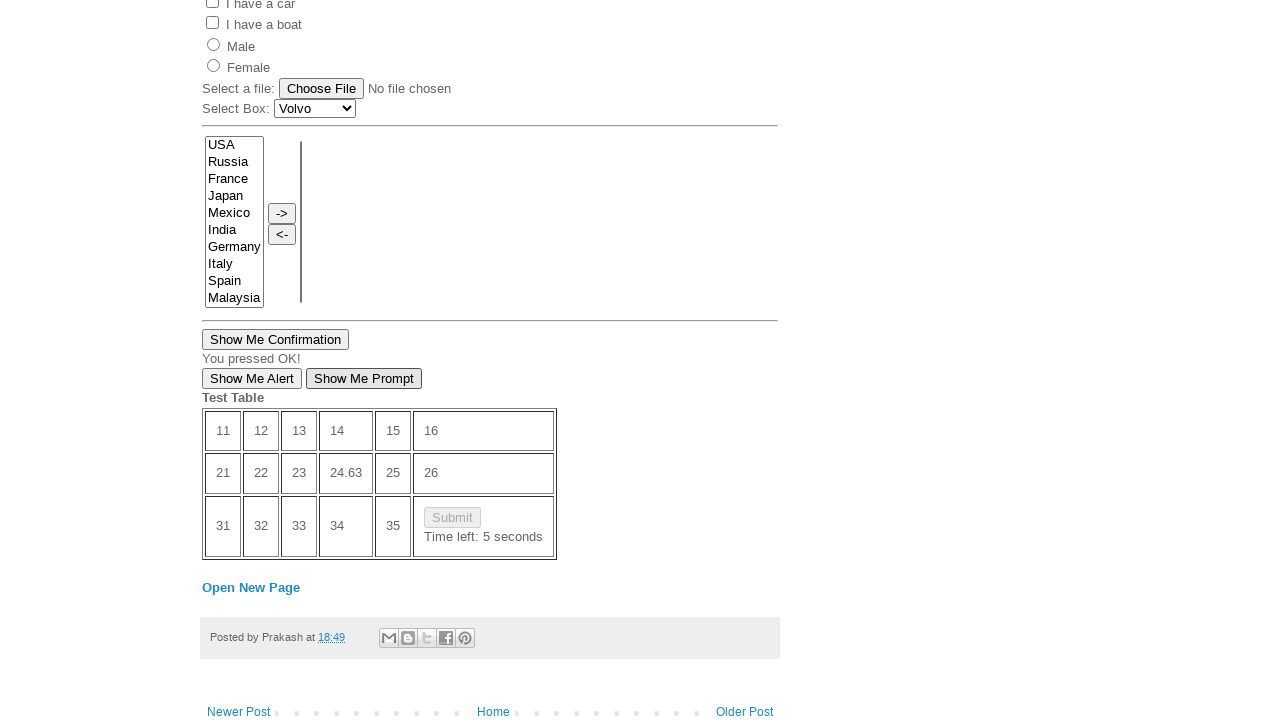

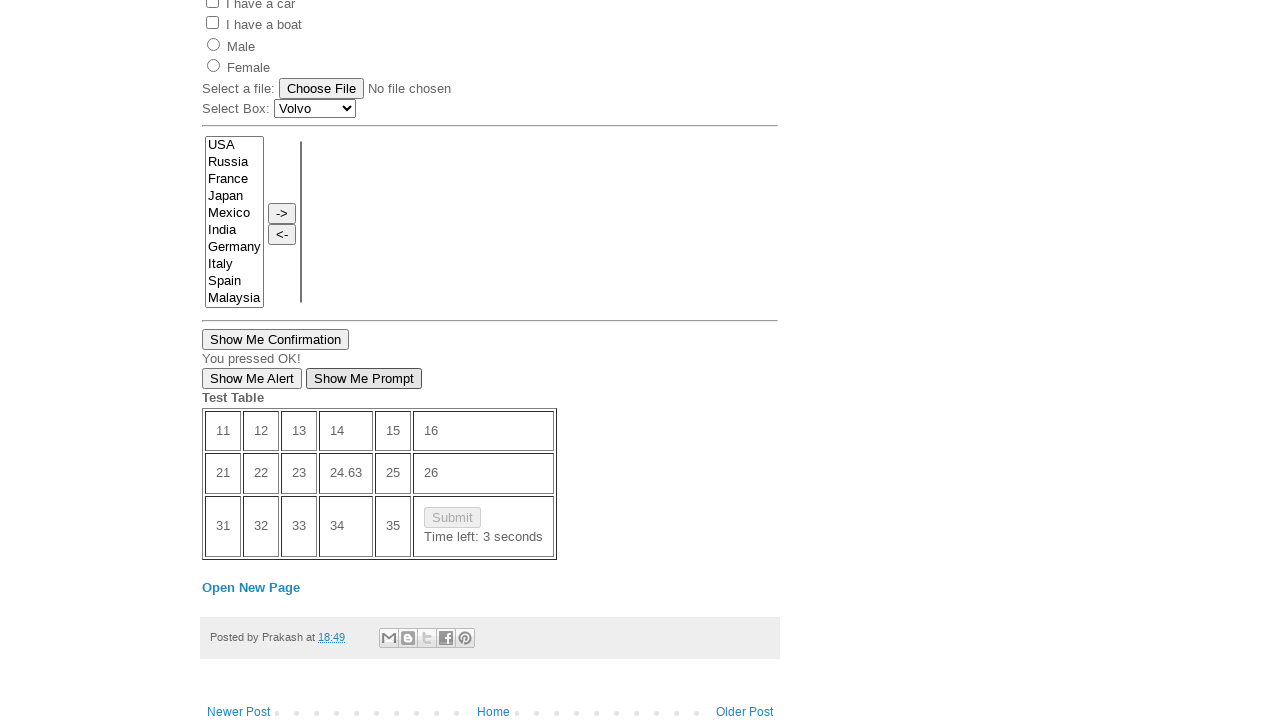